Tests drag and drop functionality on jQuery UI demo page by dragging an element into a droppable area and verifying the drop was successful

Starting URL: https://jqueryui.com/droppable/

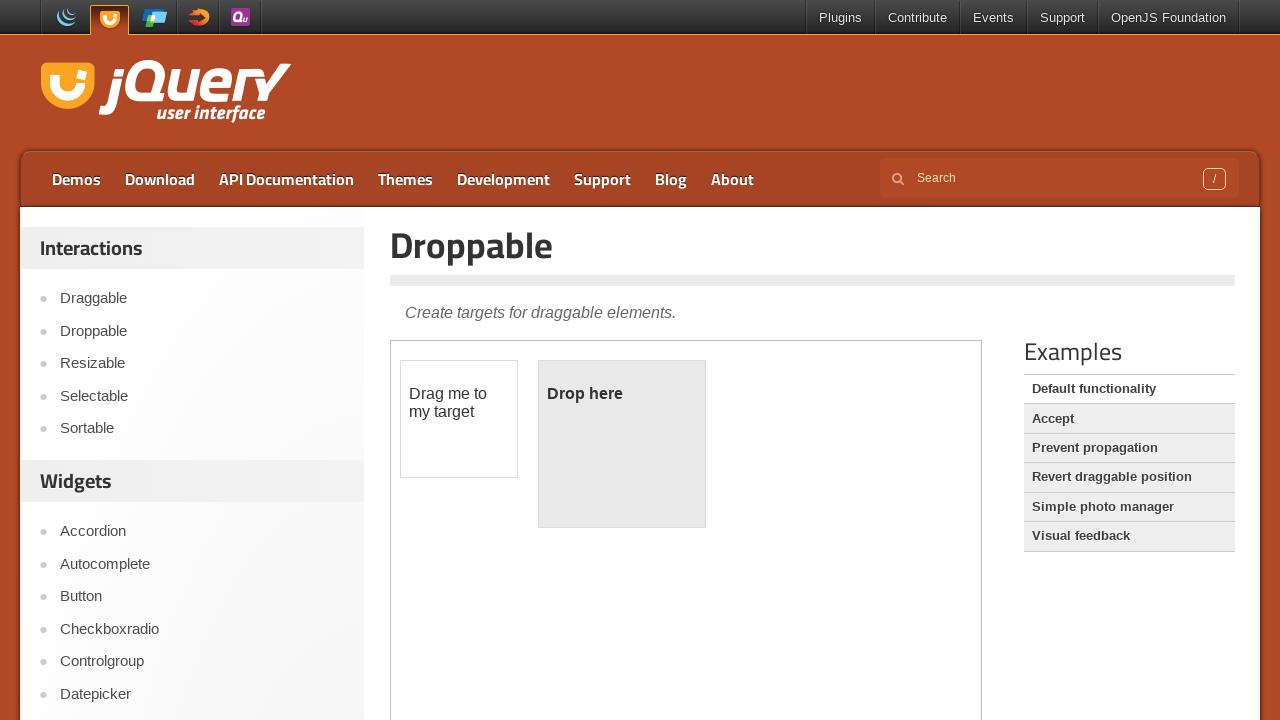

Located and switched to demo iframe
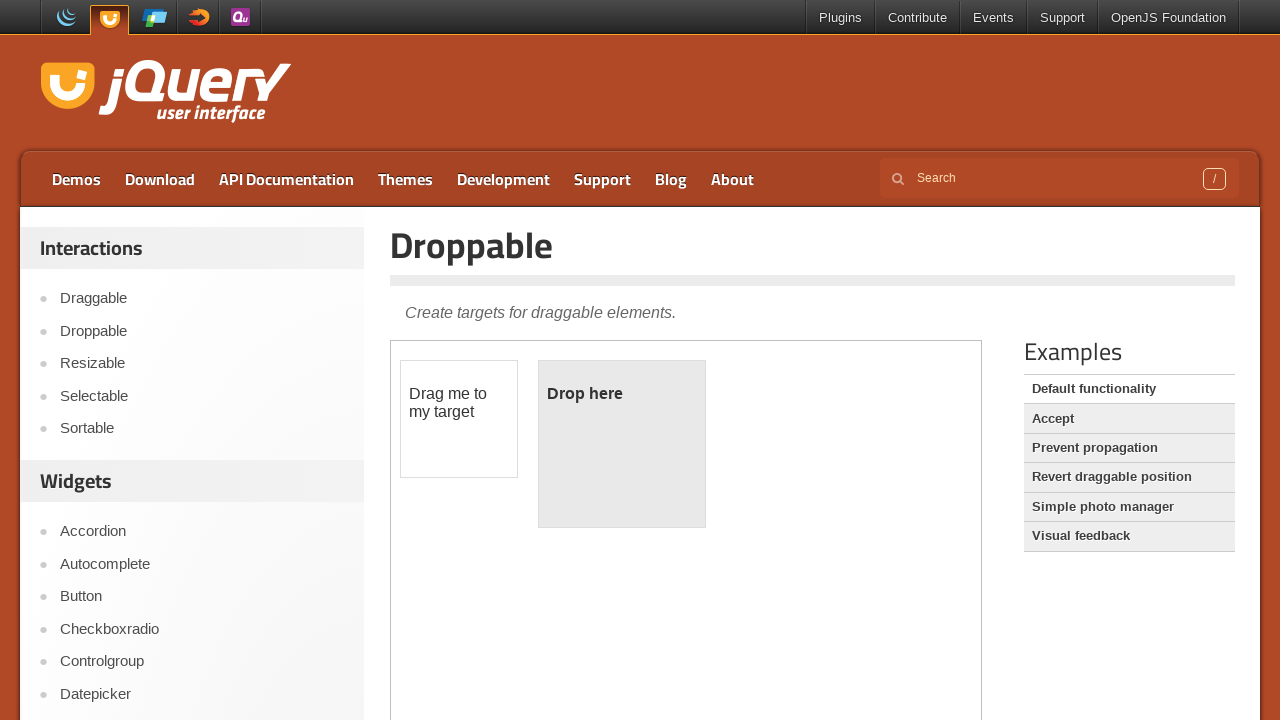

Located draggable element
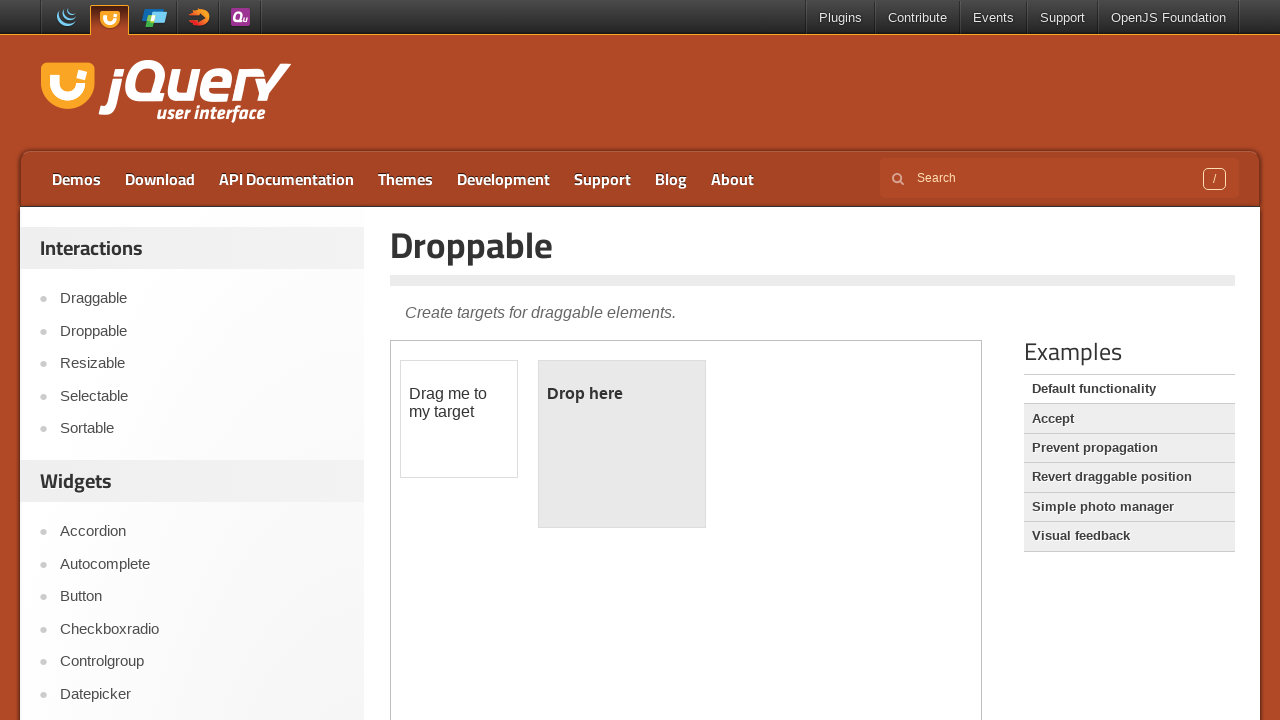

Located droppable element
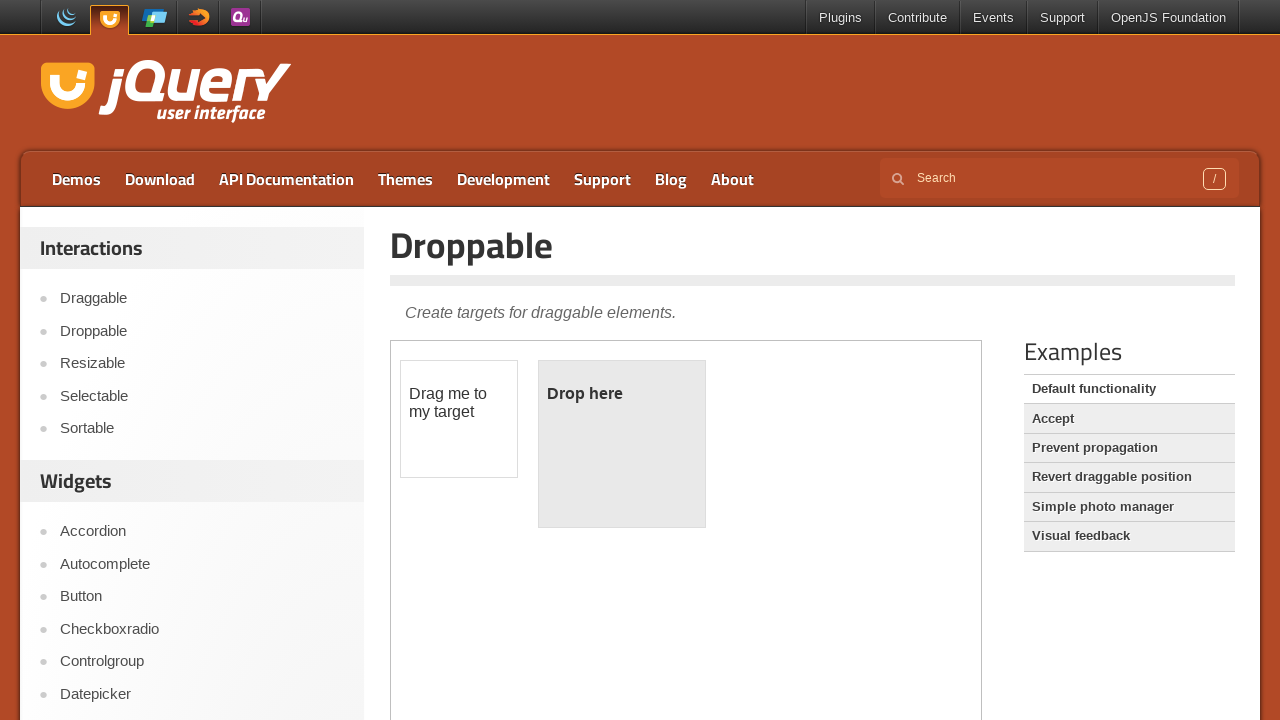

Dragged element into droppable area at (622, 444)
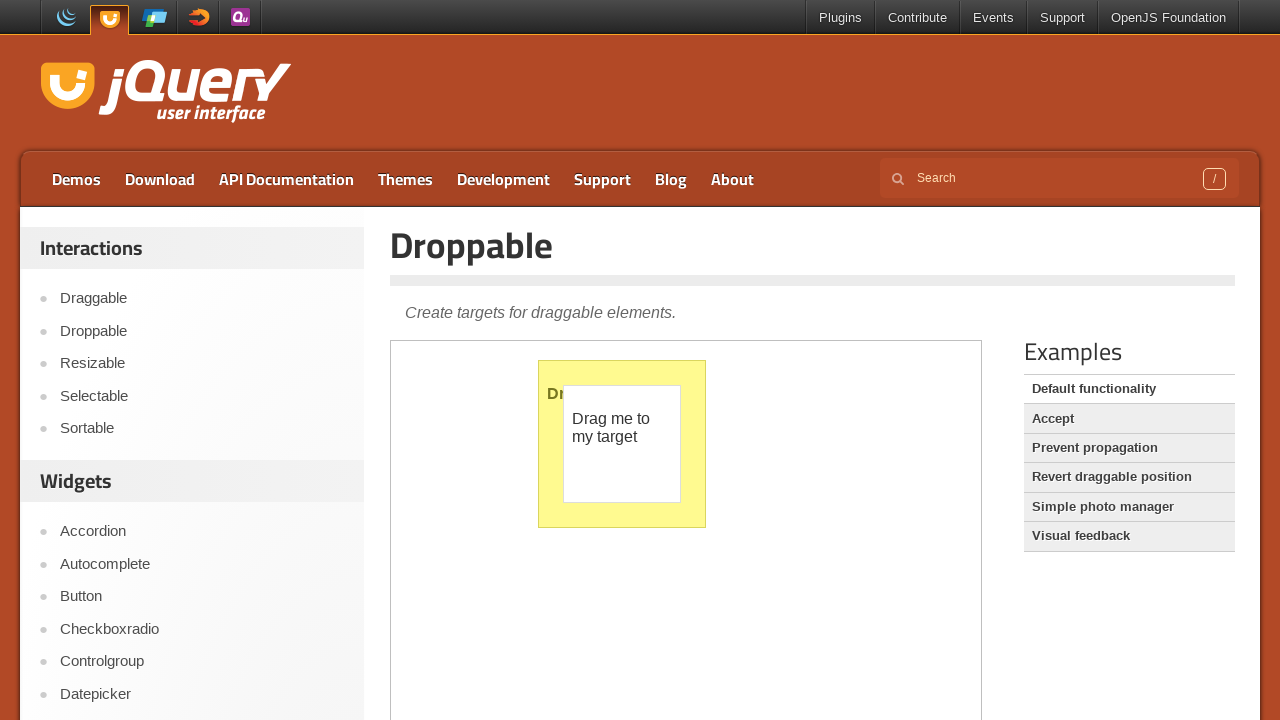

Waited 300ms for drop animation to complete
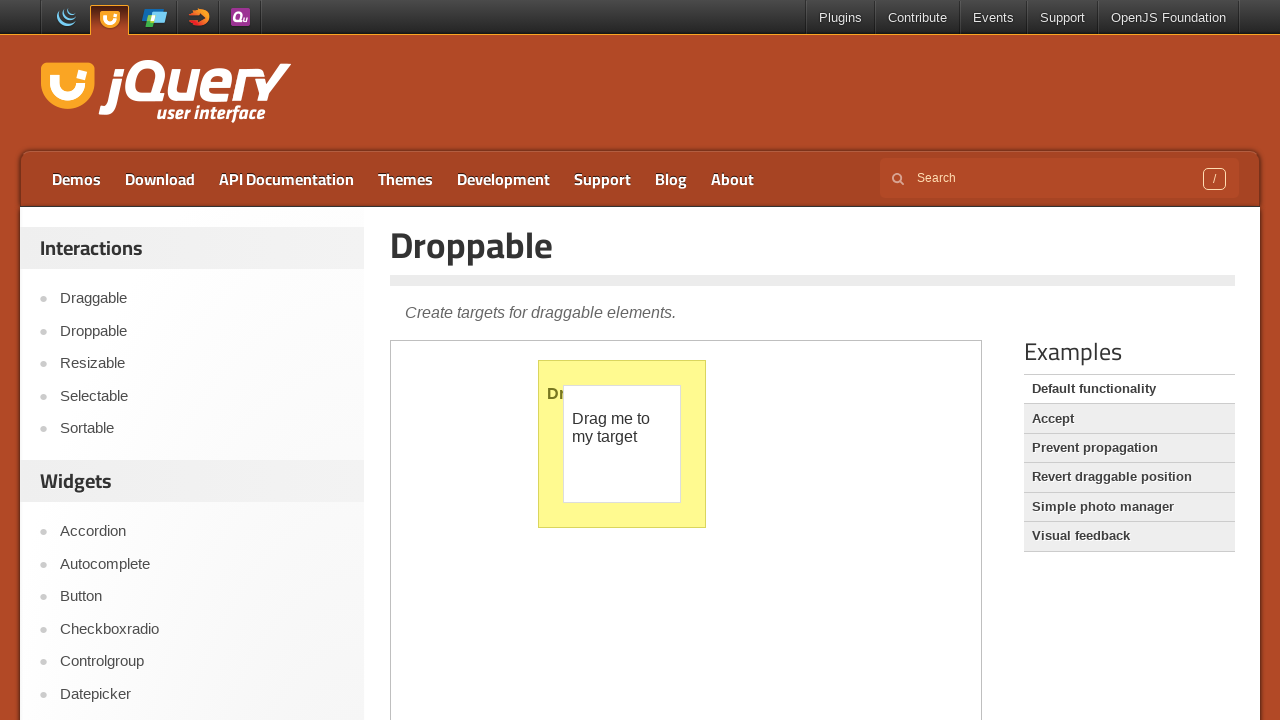

Verified droppable area is highlighted with ui-state-highlight class
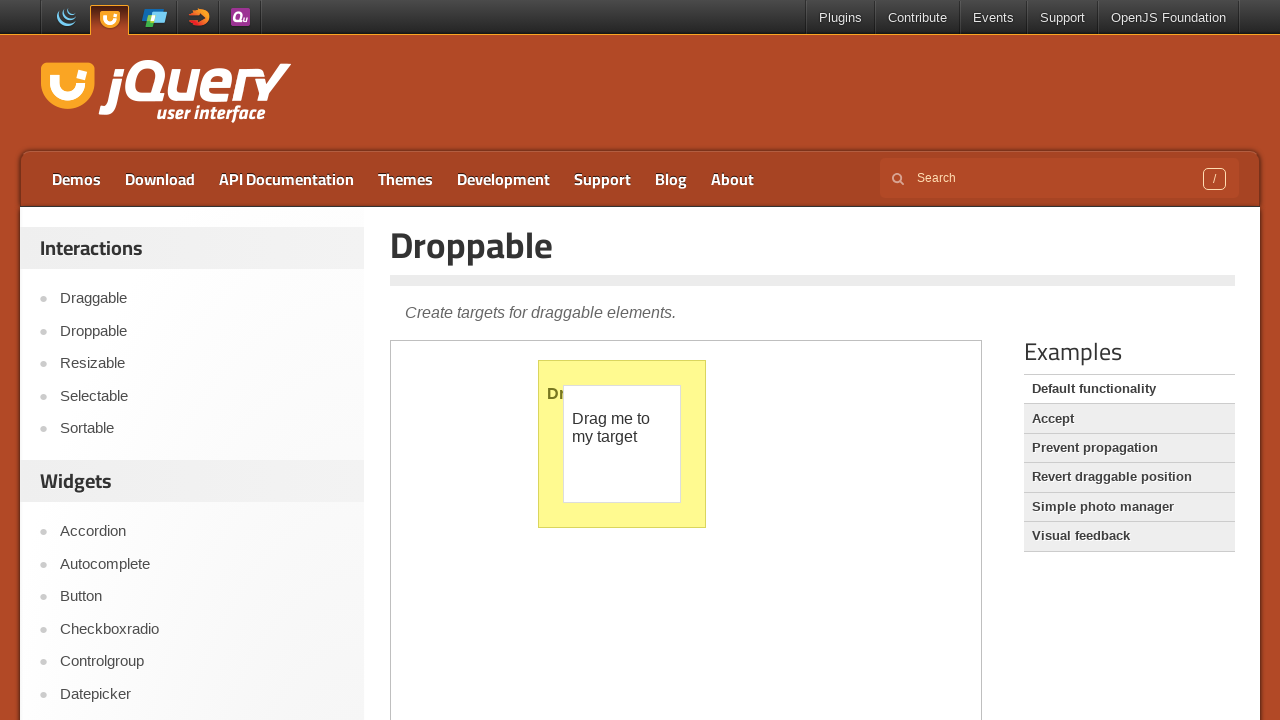

Verified 'Dropped!' text appears confirming successful drop
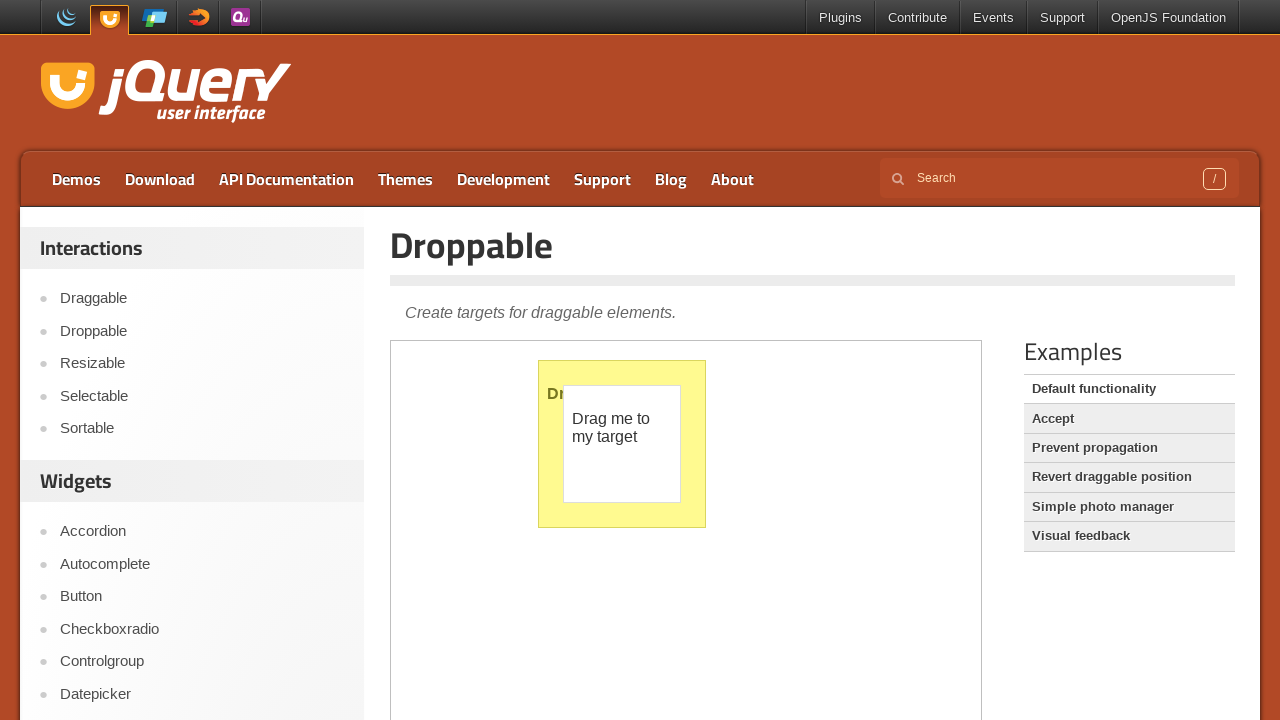

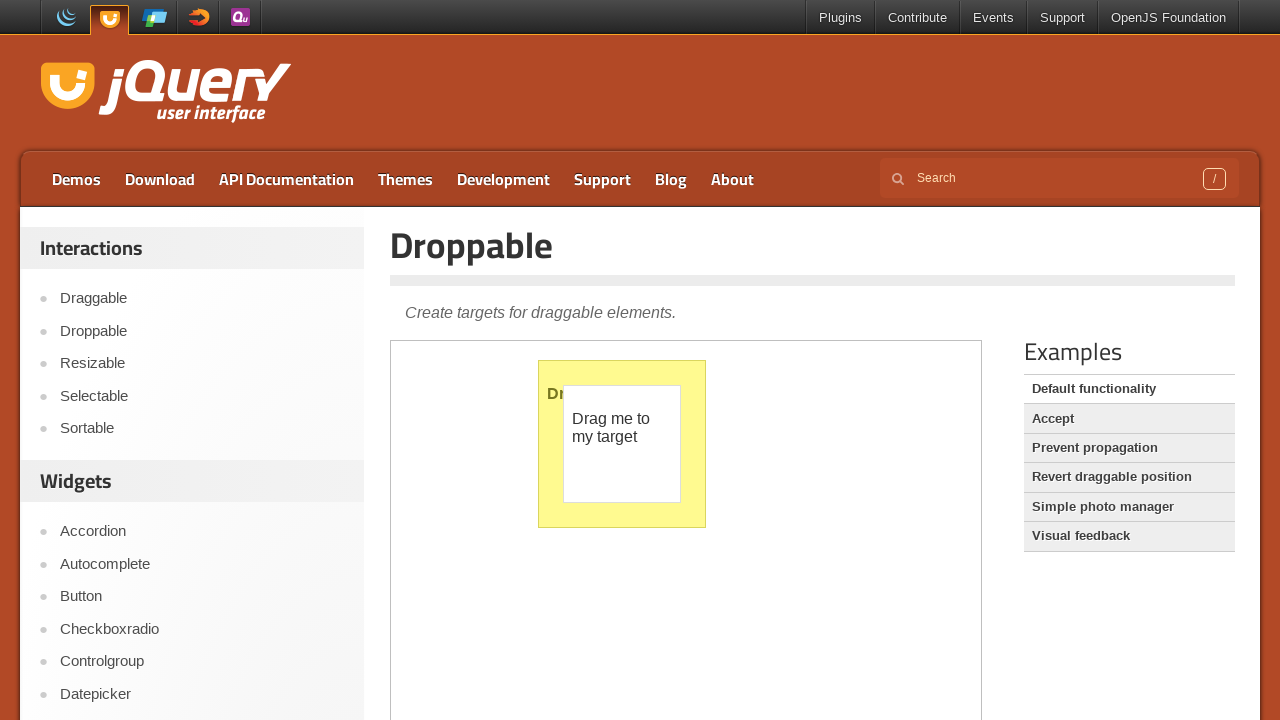